Tests the age verification modal functionality on a cake website by navigating to a category menu, scrolling down, clicking on an 18+ cake category, and verifying that an age confirmation modal appears.

Starting URL: https://chochko.com/

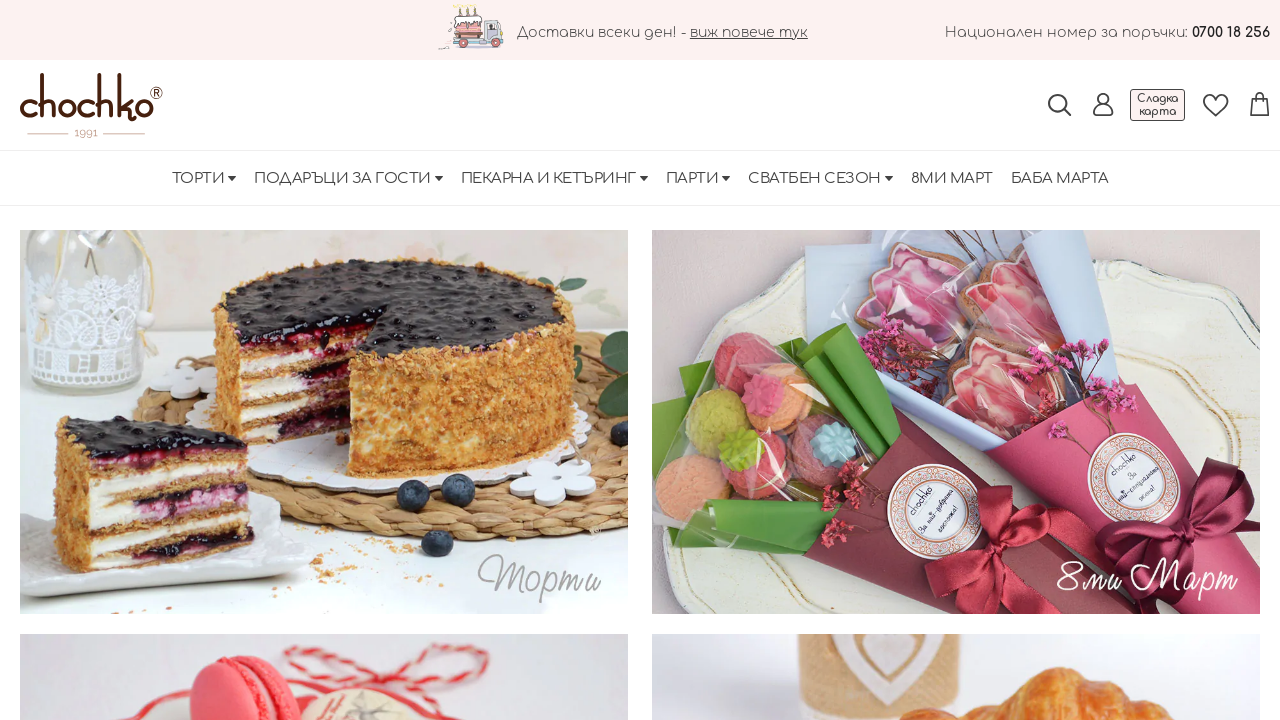

Set viewport size to 1054x808
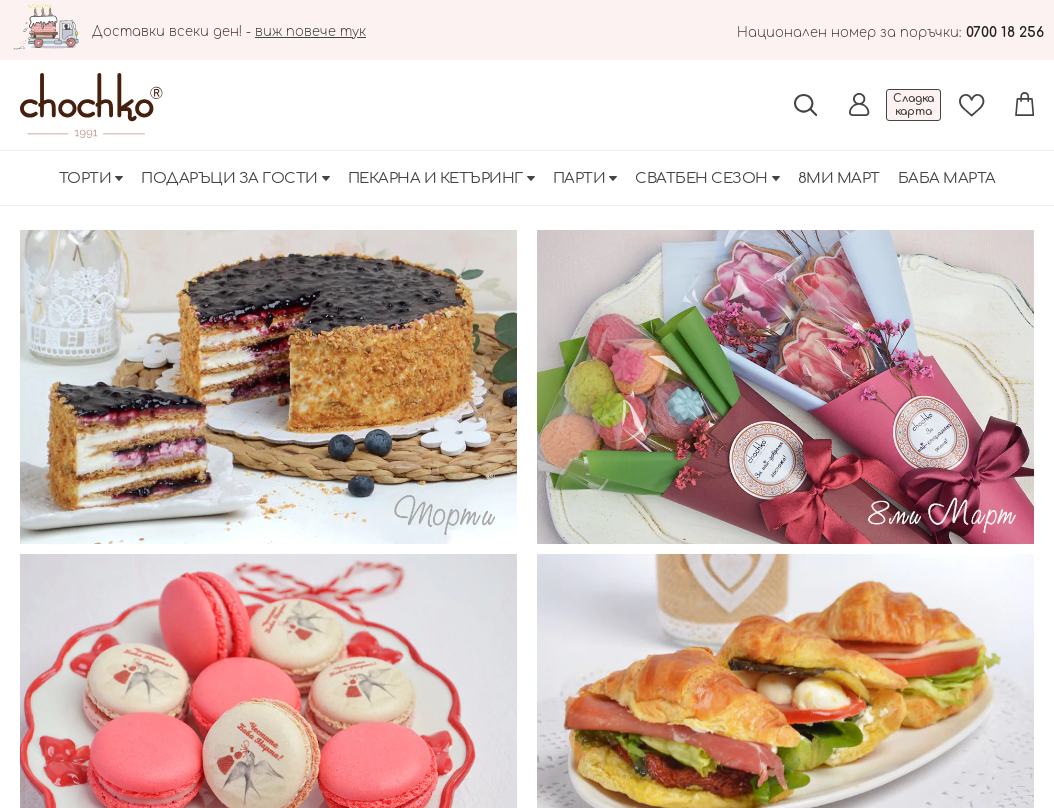

Clicked on category menu item at (85, 178) on #ui-id-2 > span:nth-child(2)
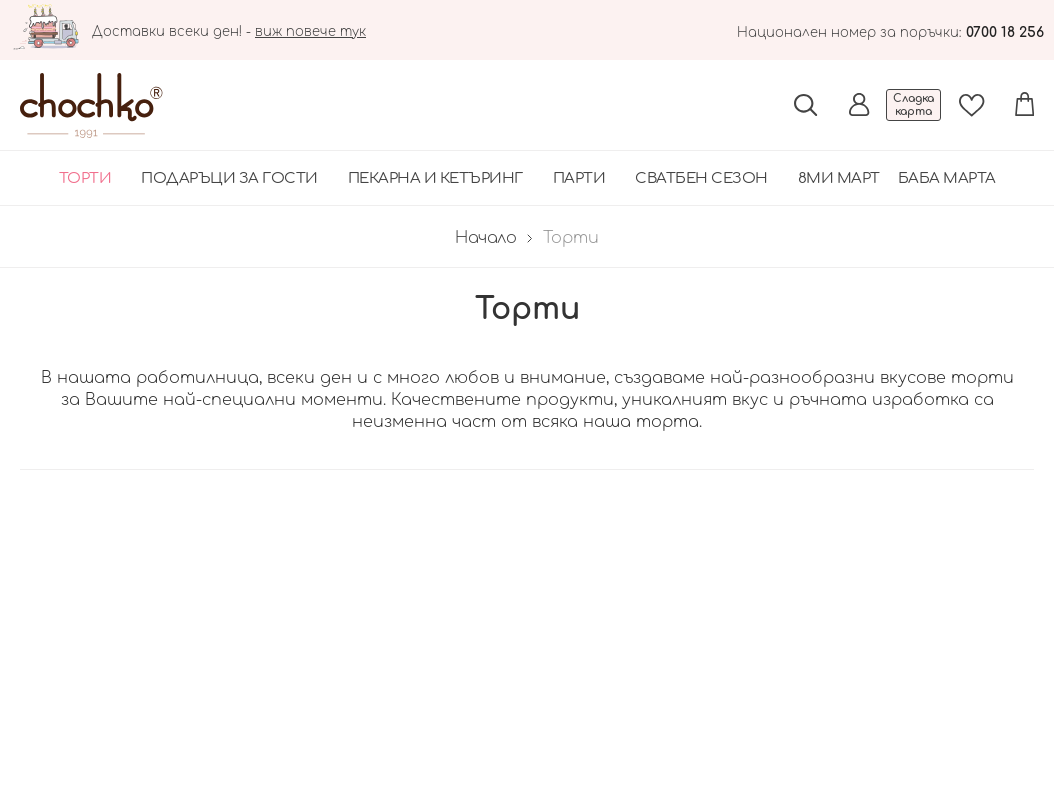

Hovered over category menu item at (85, 178) on #ui-id-2 > span:nth-child(2)
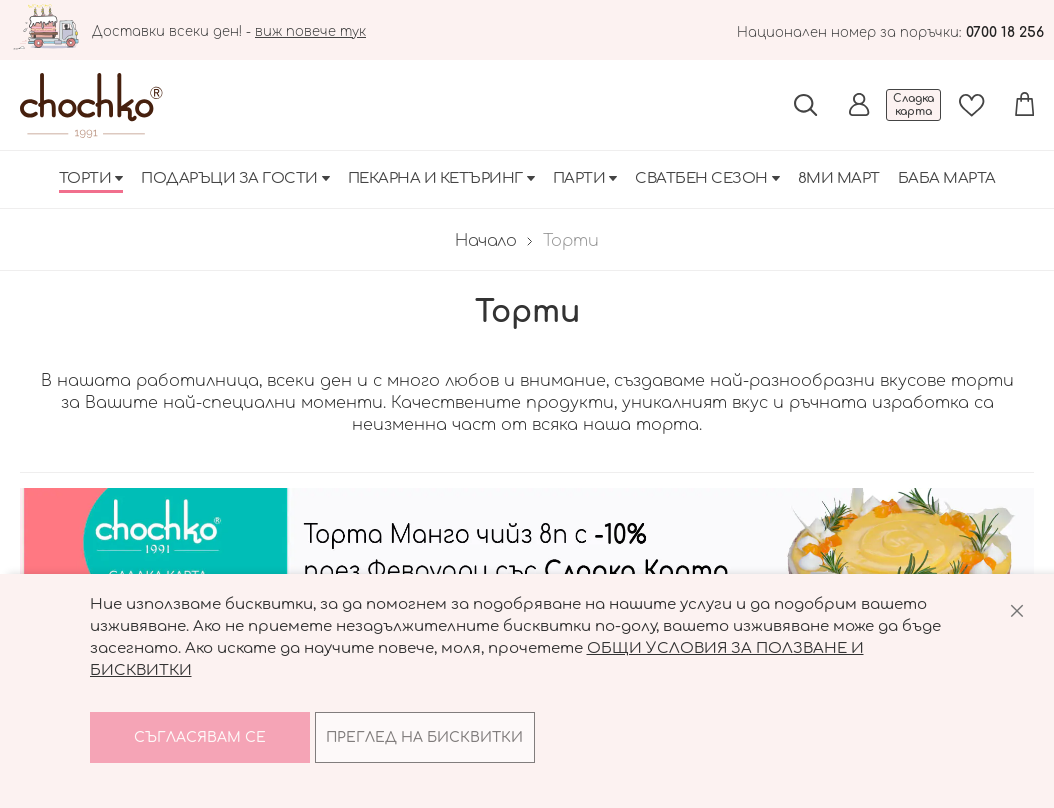

Scrolled down to position 605.6
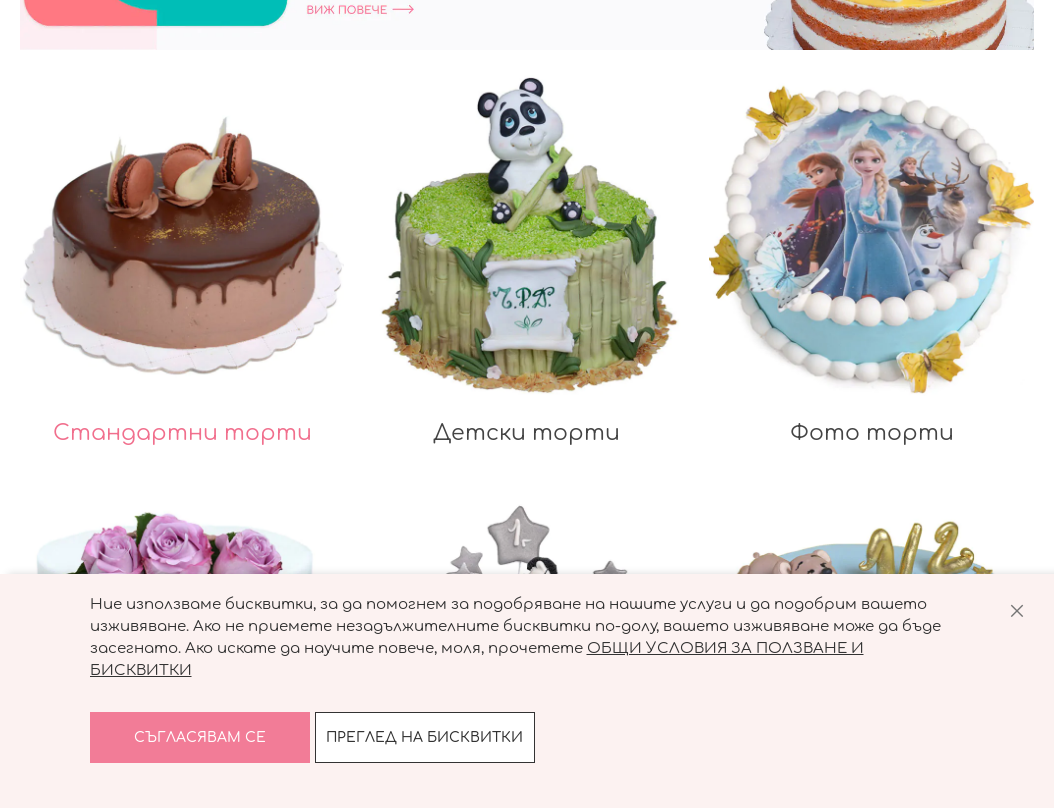

Scrolled down to position 1115.2
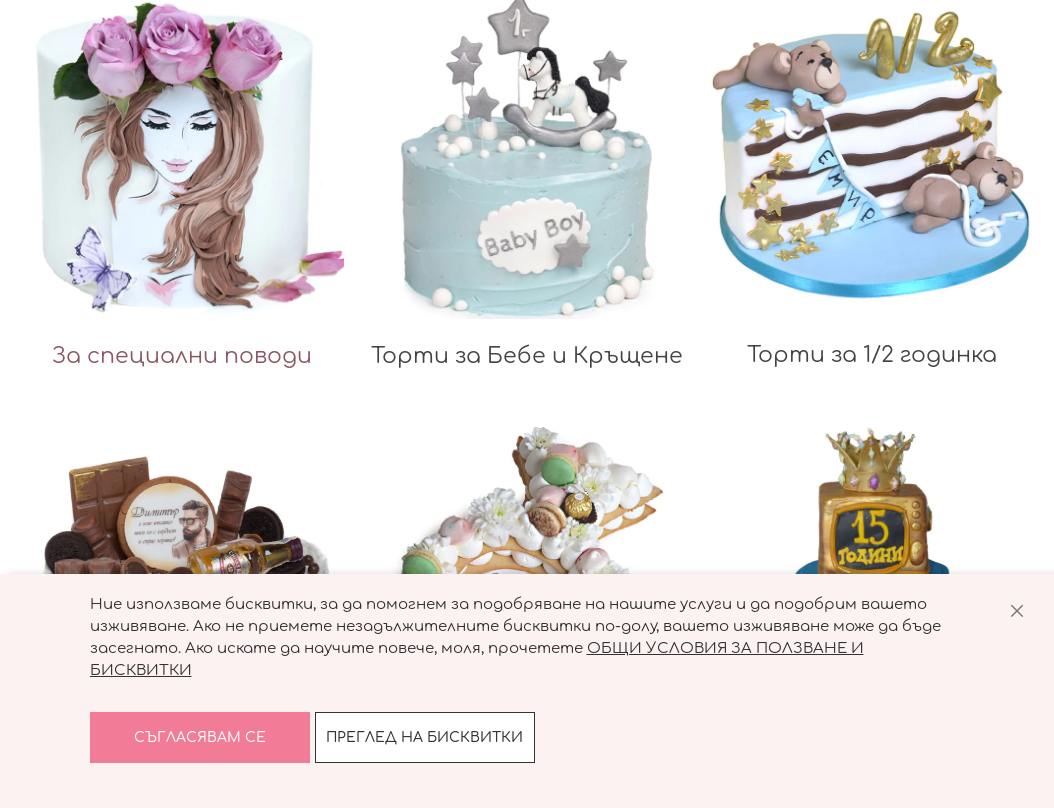

Located 18+ cakes category element
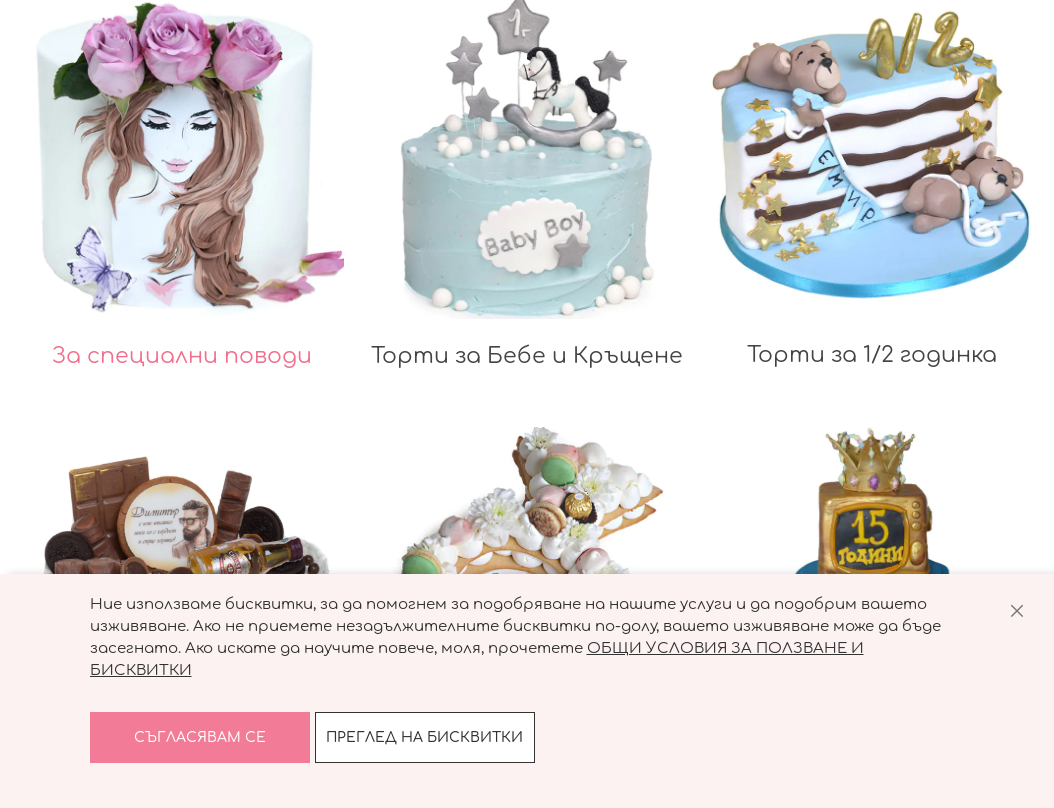

Waited for 18+ cakes category to be visible
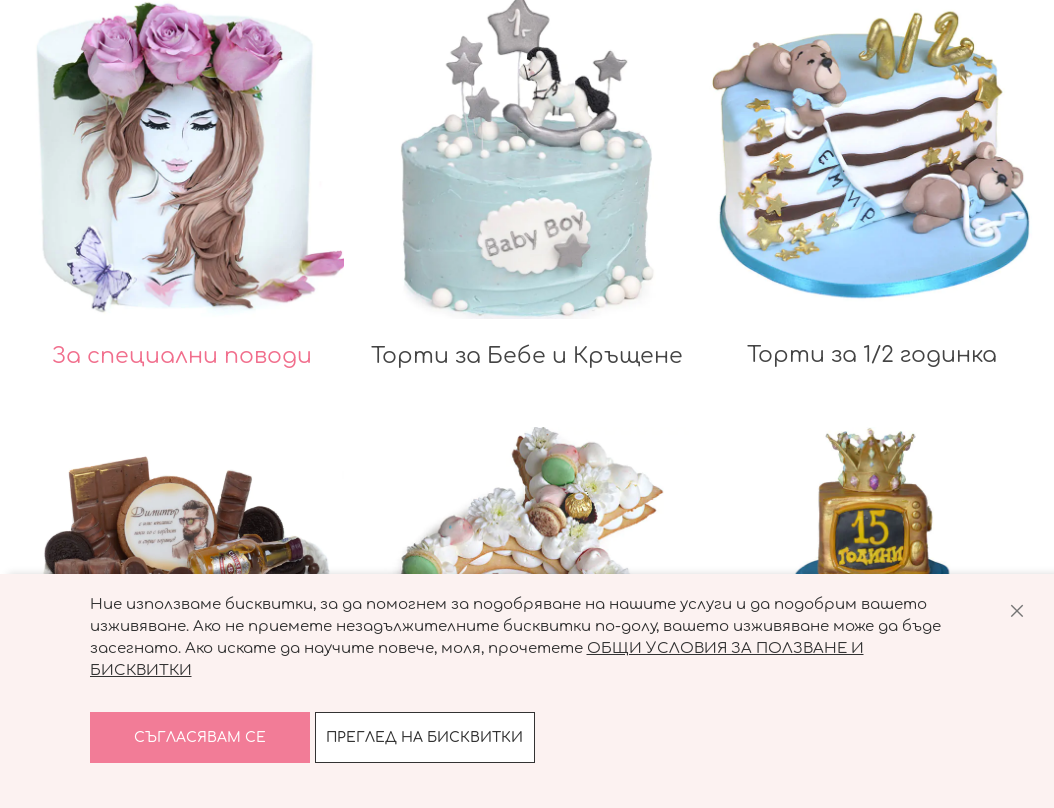

Clicked on 18+ cakes category at (527, 405) on .sub-category:nth-child(8) > .category-item-title
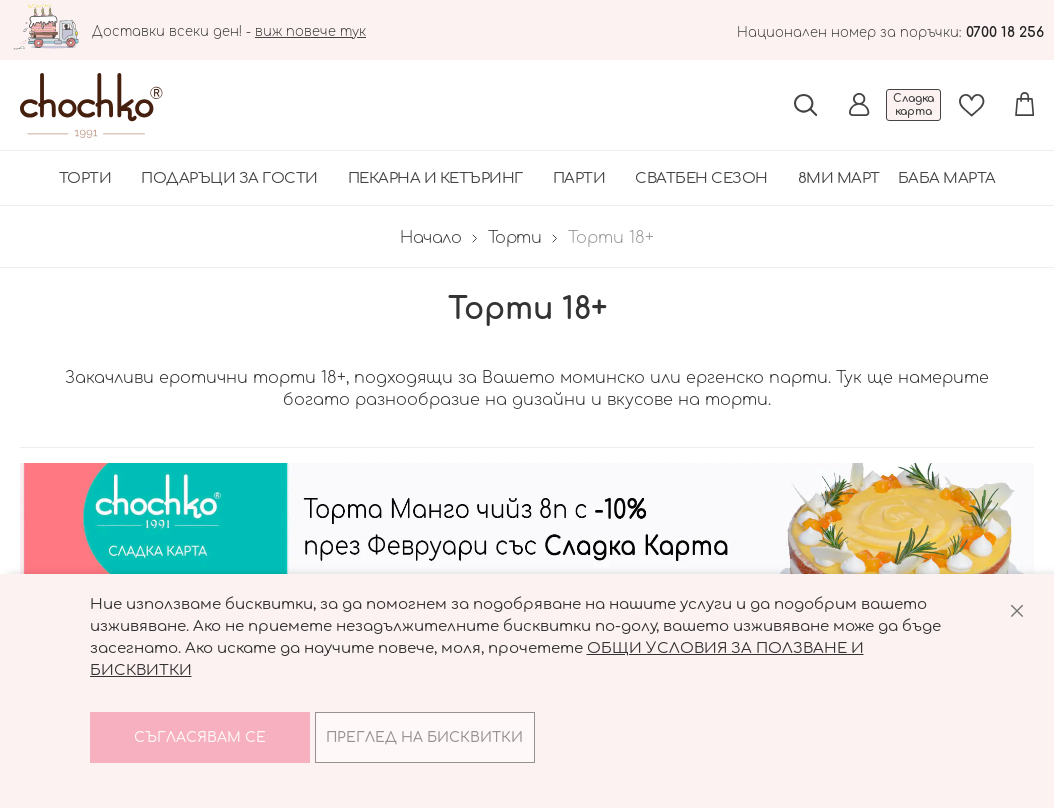

Age verification modal appeared with footer visible
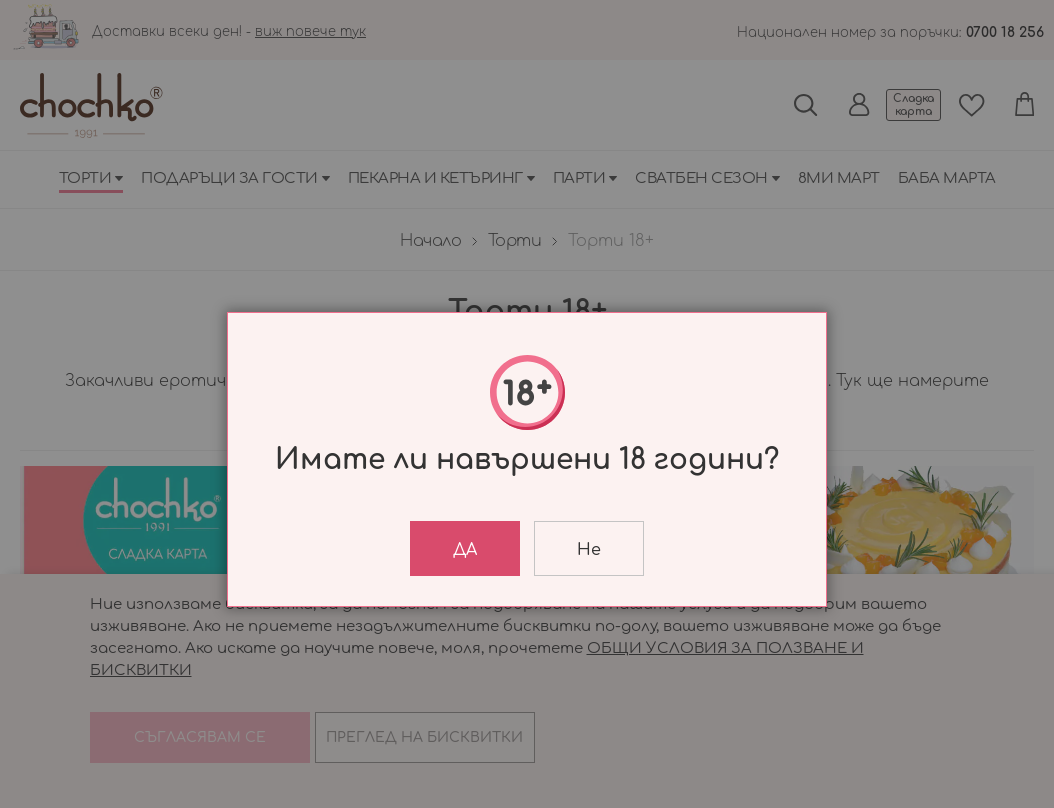

Clicked confirm button in age verification modal at (527, 548) on .modal-footer
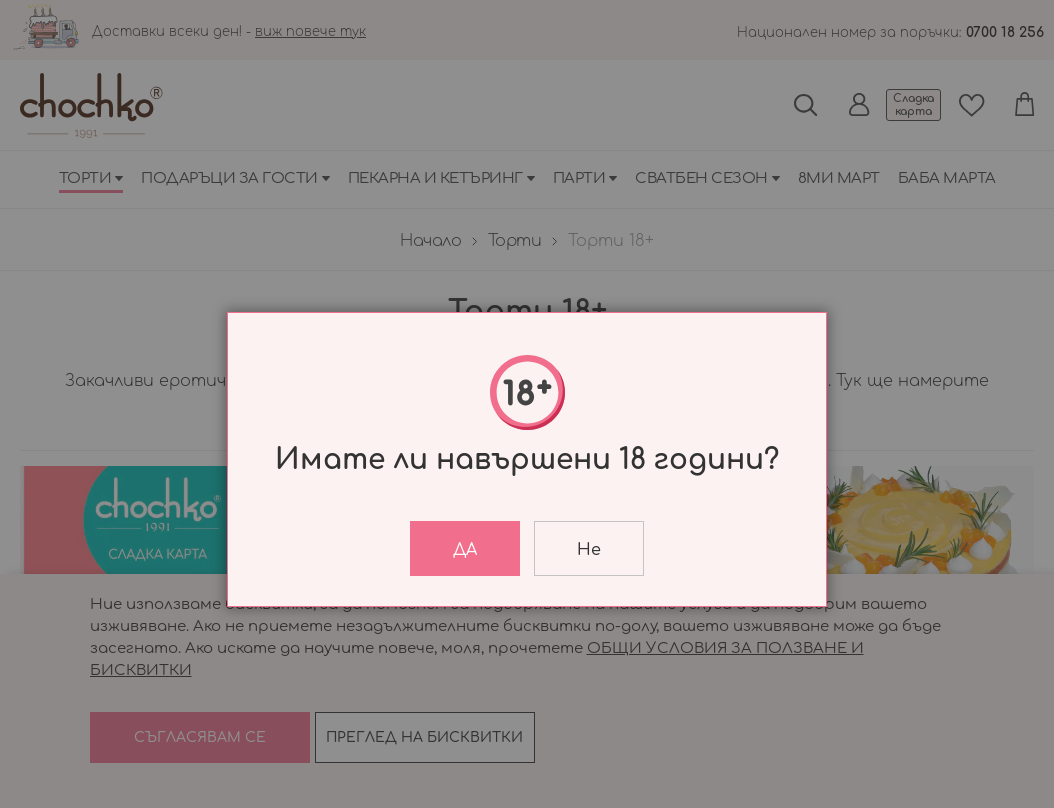

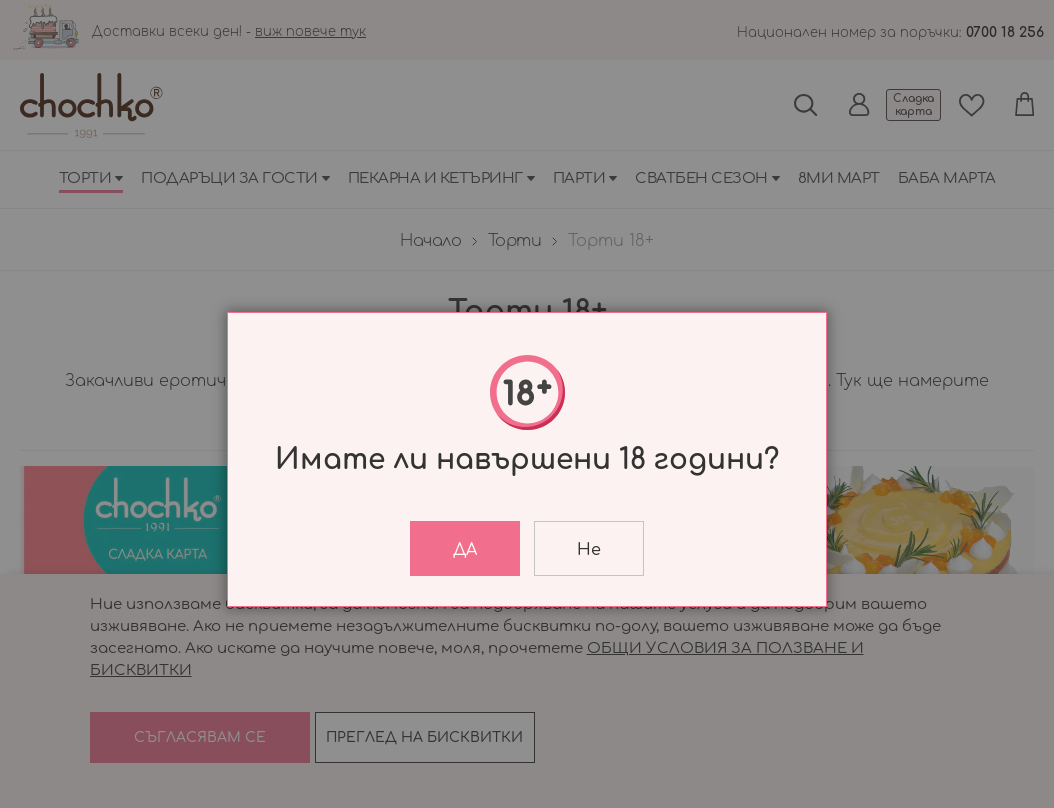